Tests checkbox functionality on a practice page by clicking the Senior Citizen Discount checkbox and verifying its selection state changes.

Starting URL: https://www.rahulshettyacademy.com/dropdownsPractise

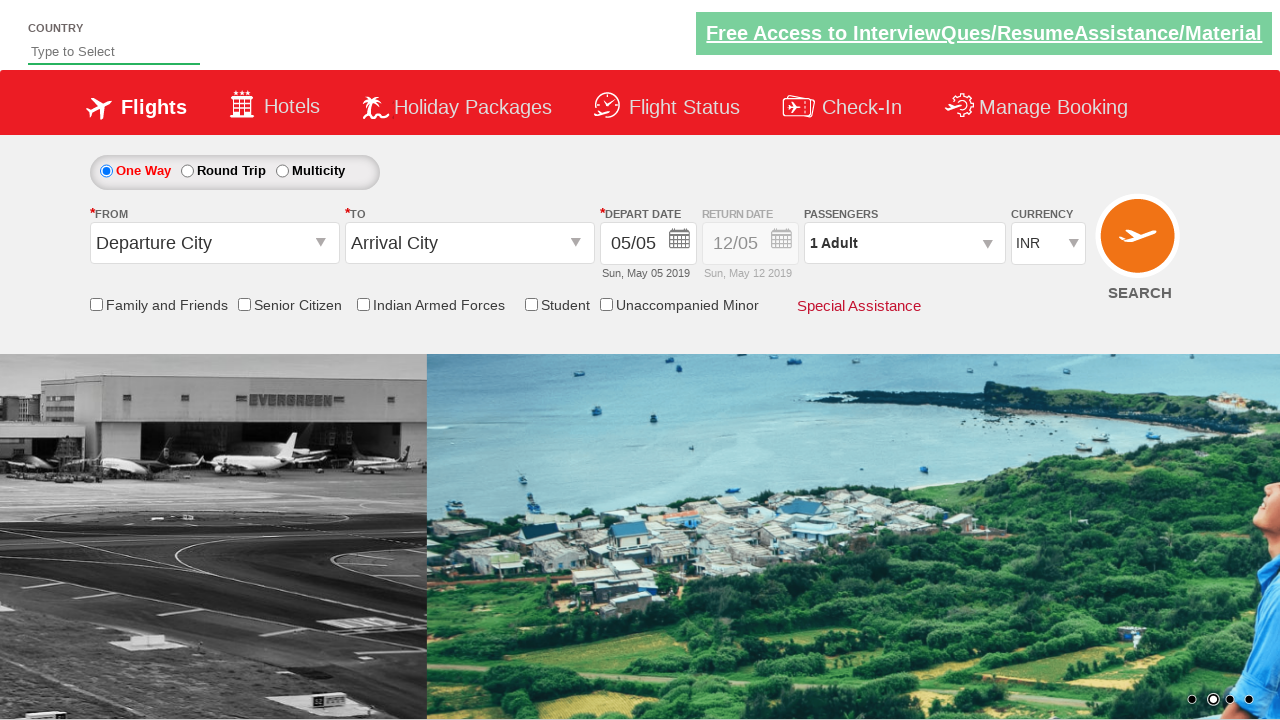

Located Senior Citizen Discount checkbox element
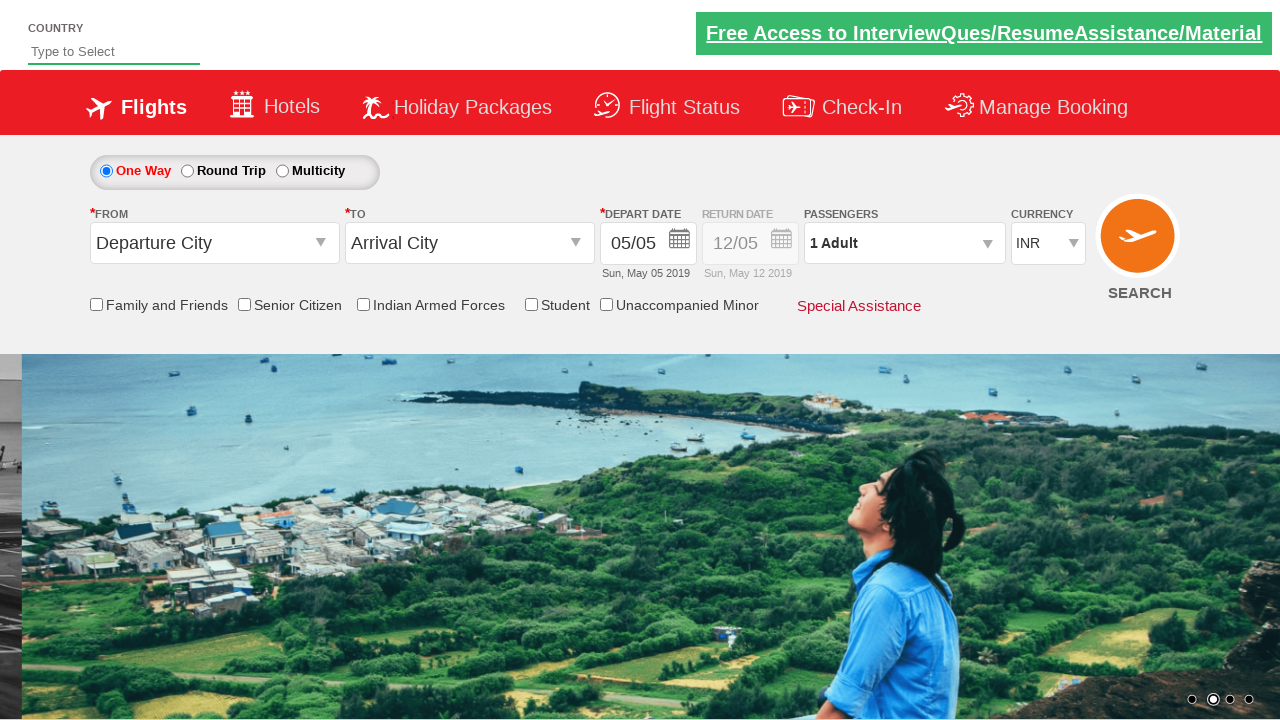

Checked initial state of Senior Citizen Discount checkbox: False
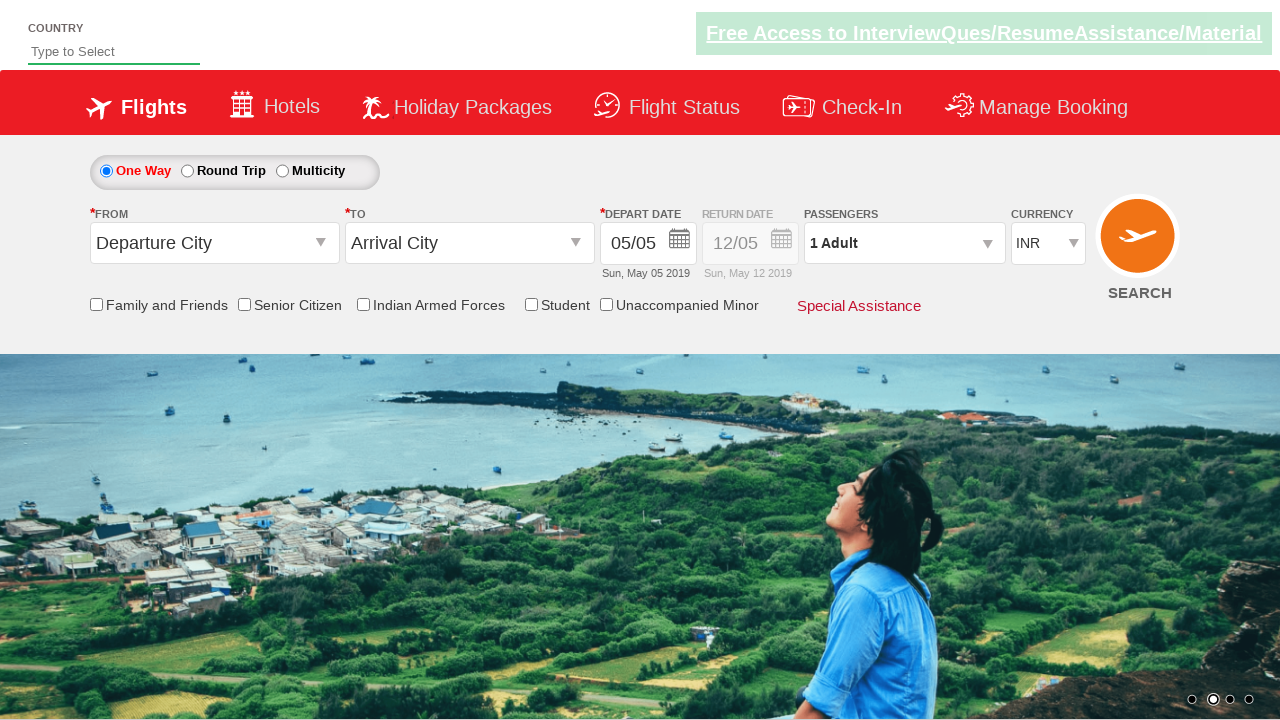

Clicked Senior Citizen Discount checkbox at (244, 304) on input[id*='SeniorCitizenDiscount']
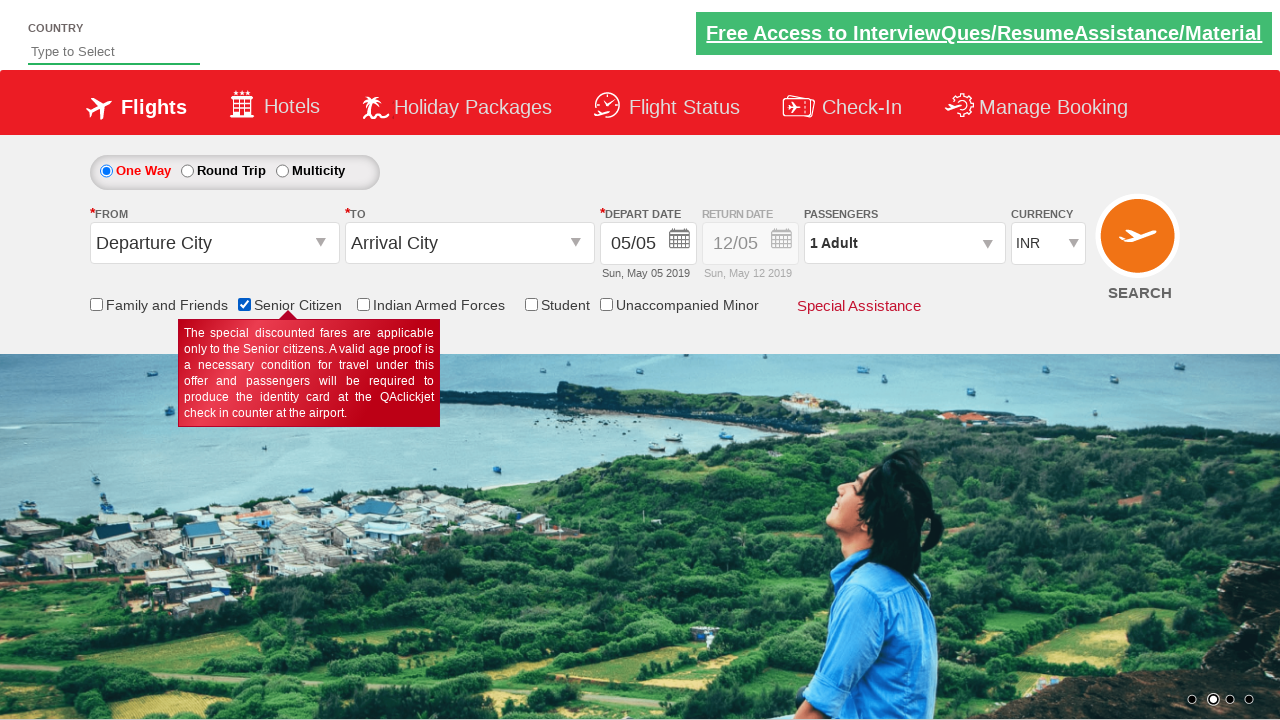

Verified Senior Citizen Discount checkbox is now selected: True
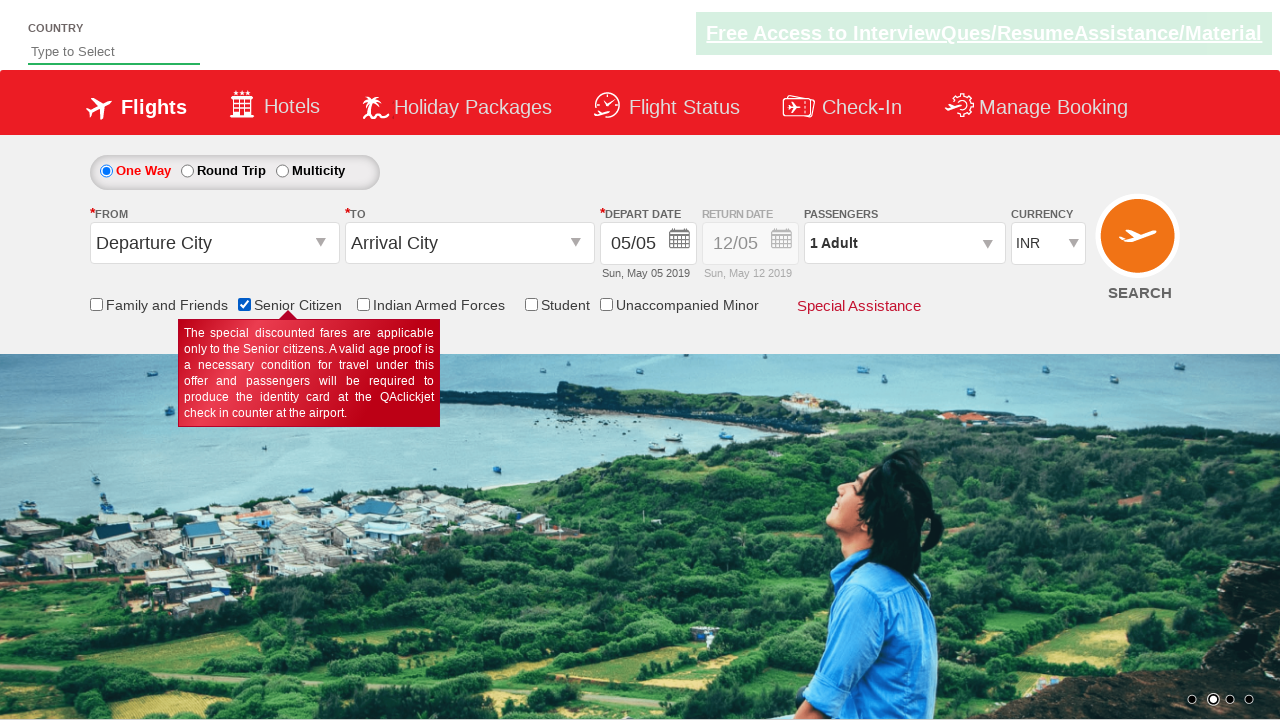

Located all checkbox elements on the page
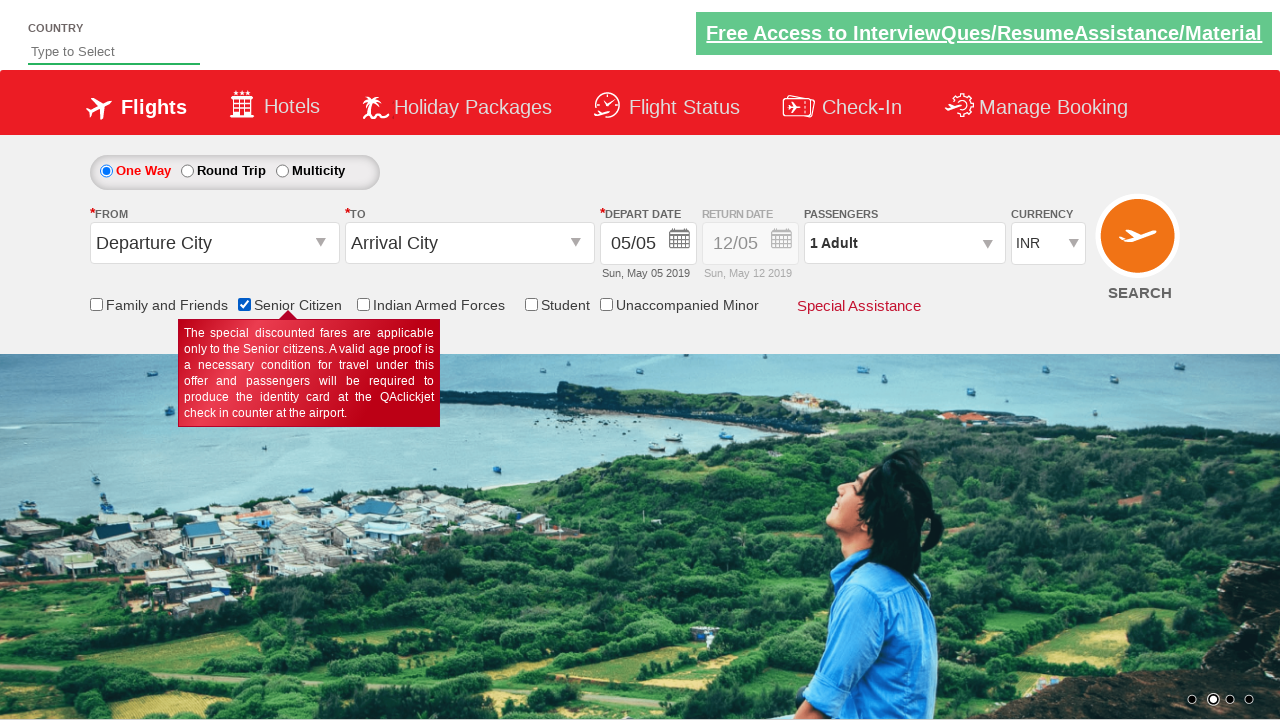

Counted total checkboxes on page: 6
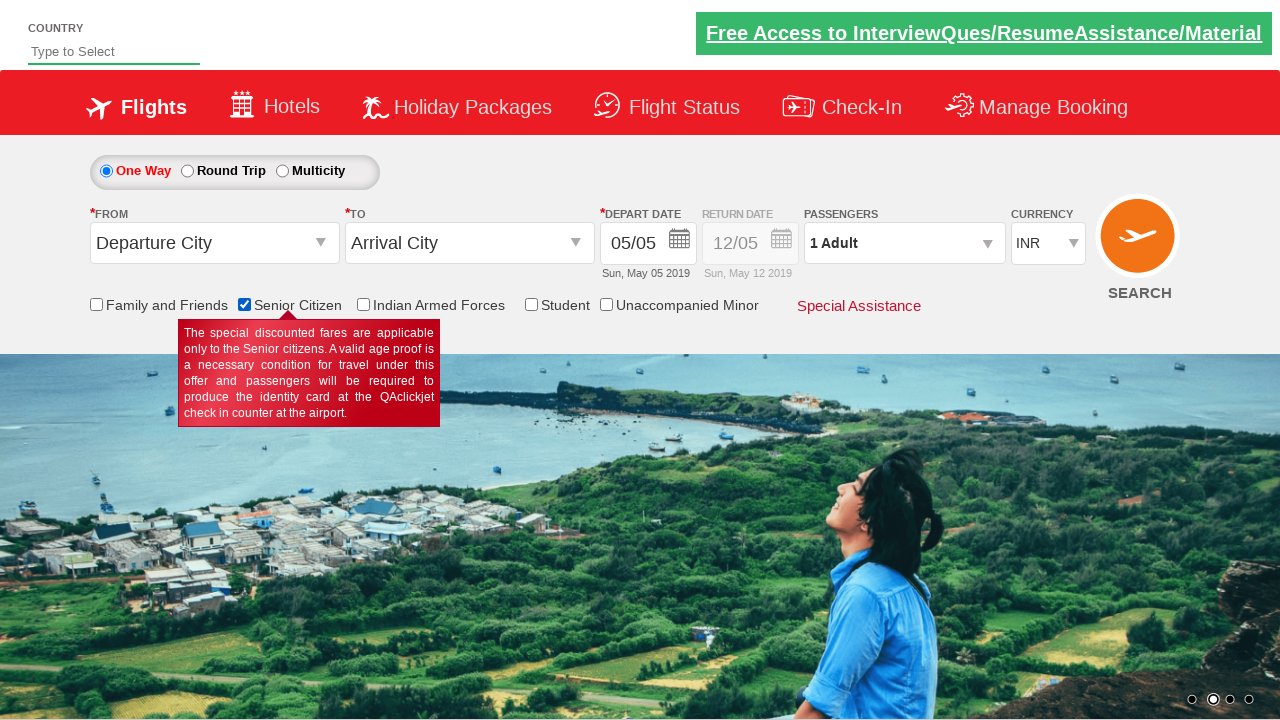

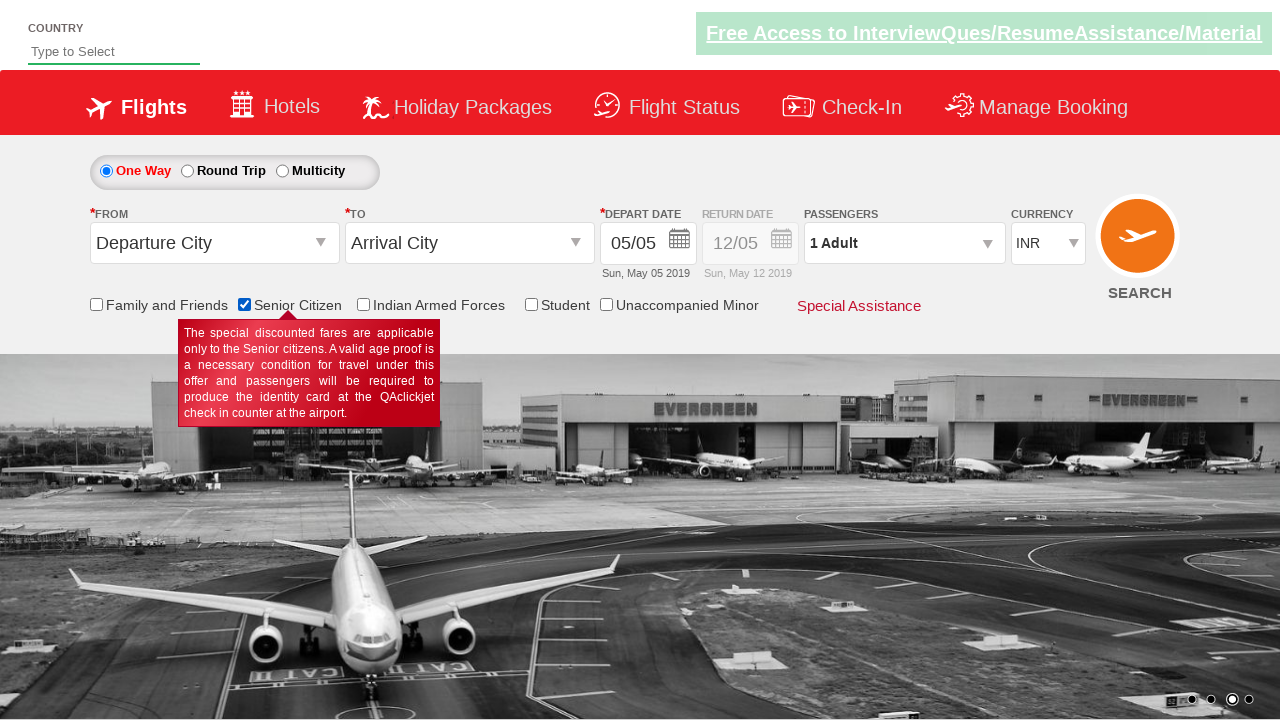